Tests alert popup handling by clicking on "Alert with OK & Cancel" tab, triggering the alert, accepting it, then triggering another alert and dismissing it to verify both OK and Cancel button functionality.

Starting URL: http://demo.automationtesting.in/Alerts.html

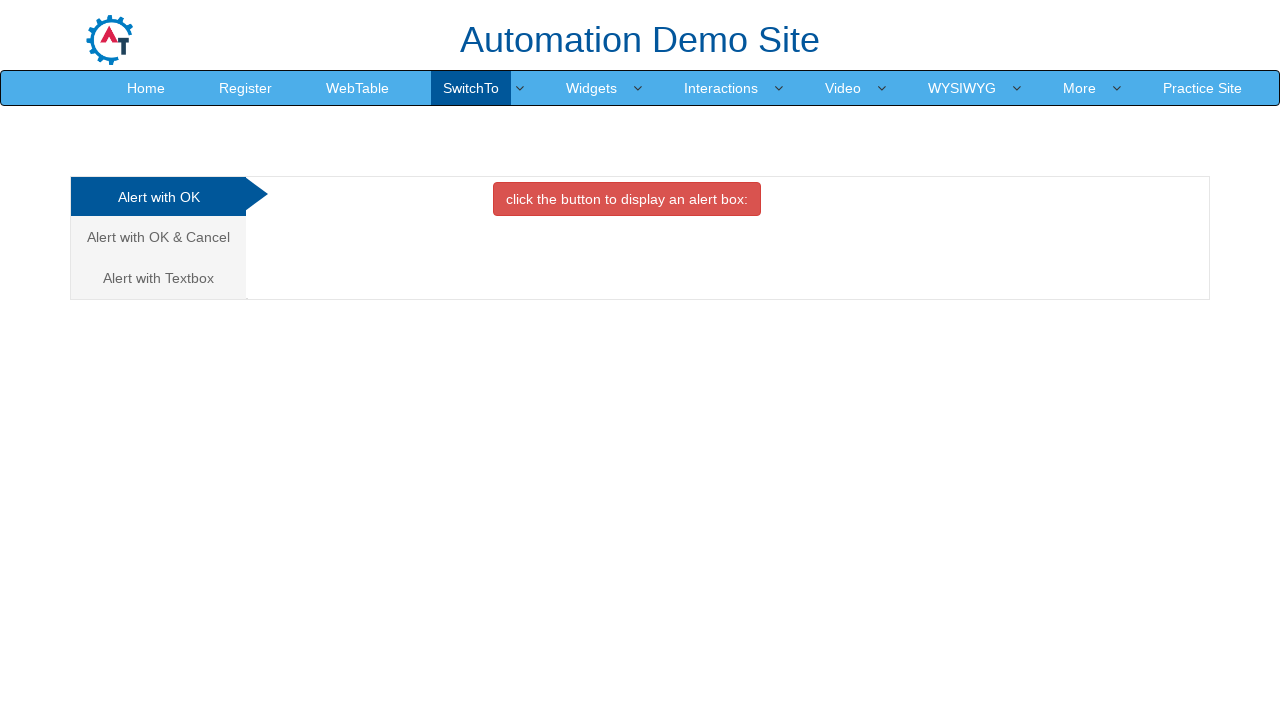

Clicked on 'Alert with OK & Cancel' tab at (158, 237) on xpath=//a[contains(text(),'Alert with OK & Cancel')]
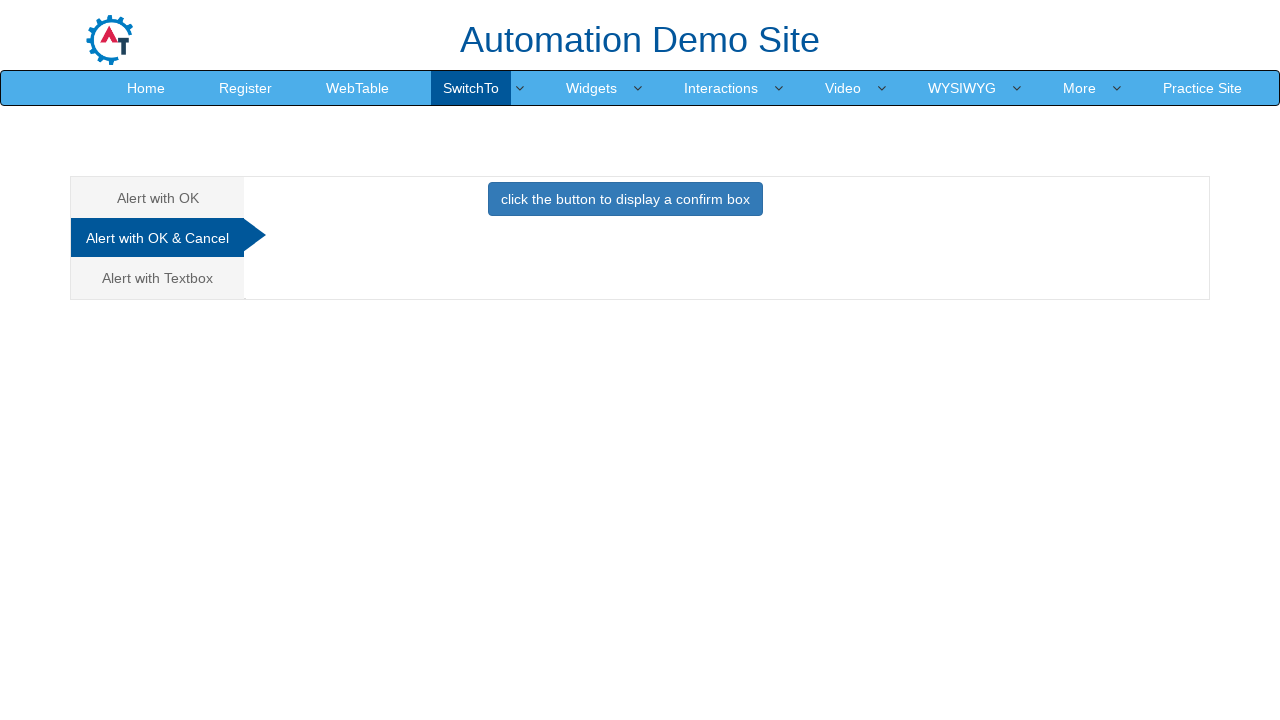

Clicked button to trigger first alert at (625, 204) on #CancelTab
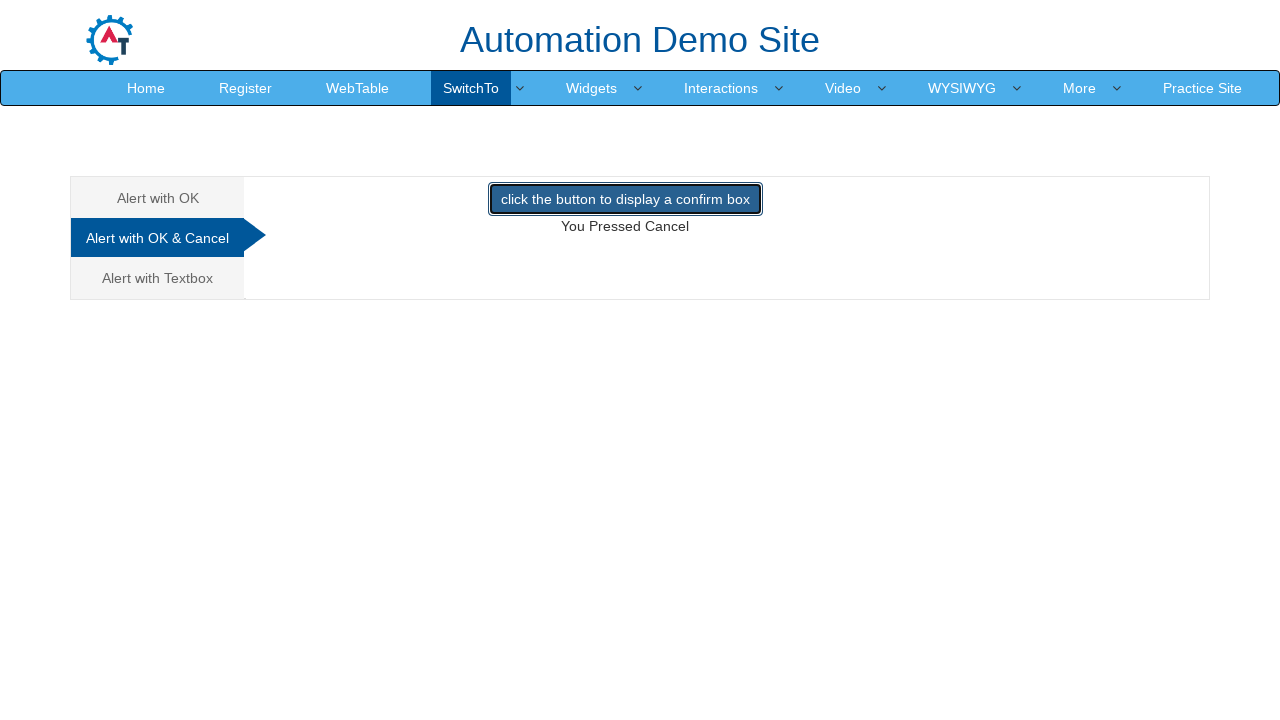

Set up dialog handler to accept alert
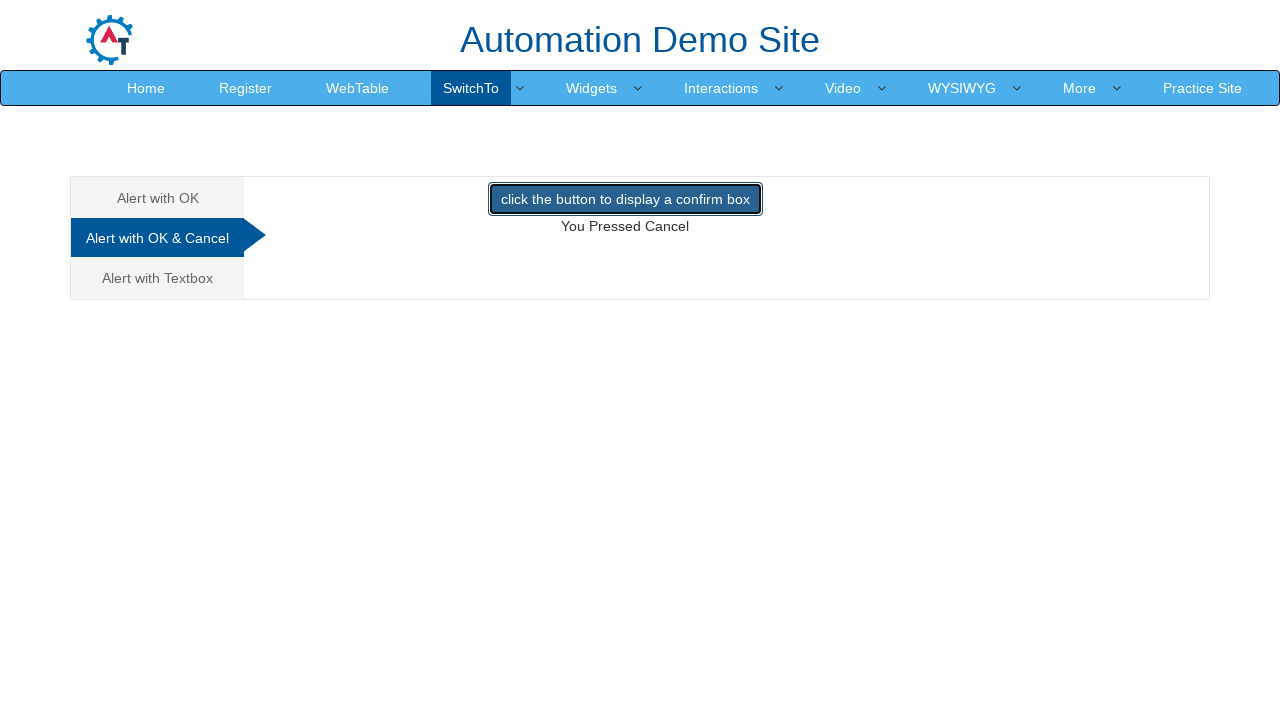

Clicked button to trigger alert and accepted it with OK at (625, 214) on #CancelTab
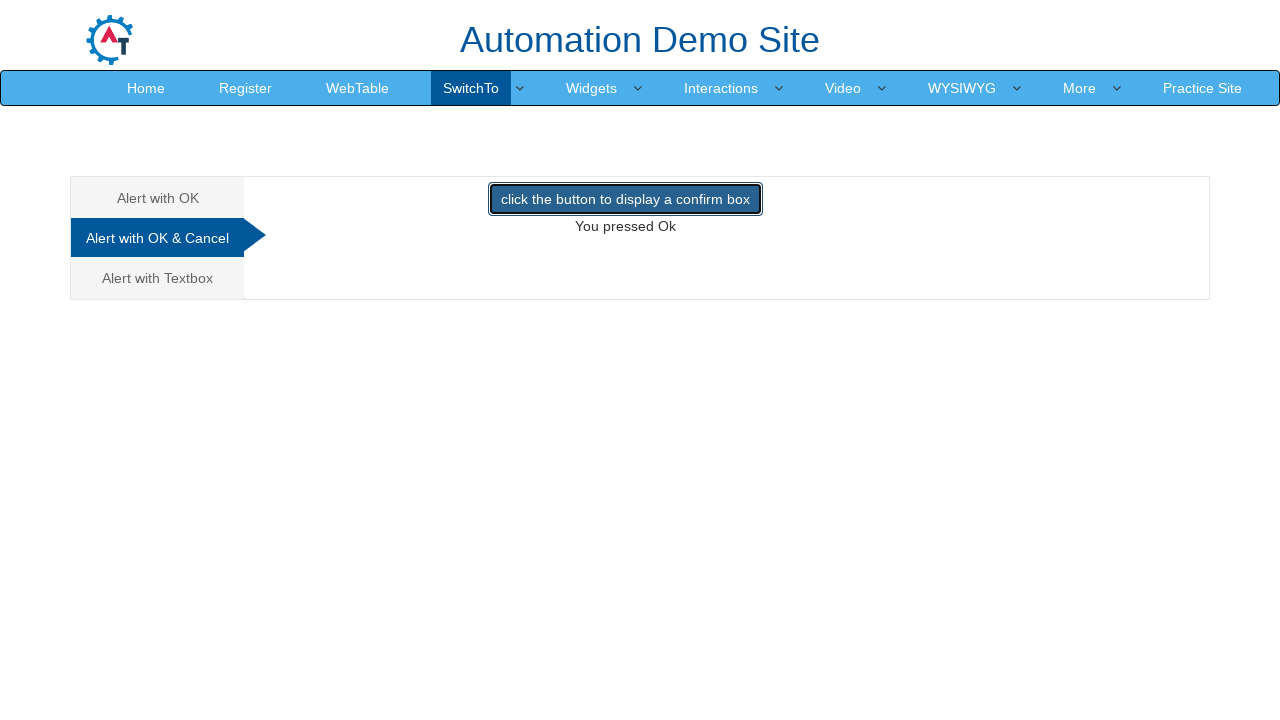

Alert result displayed after accepting OK
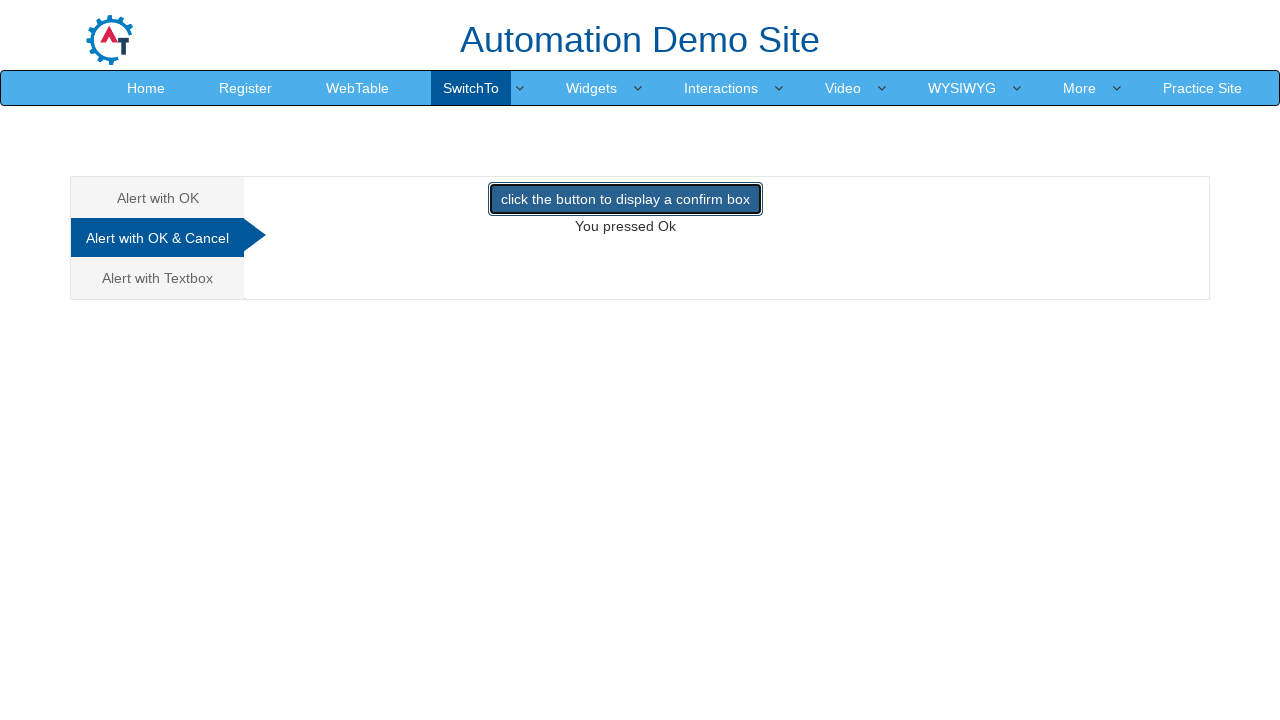

Set up dialog handler to dismiss alert
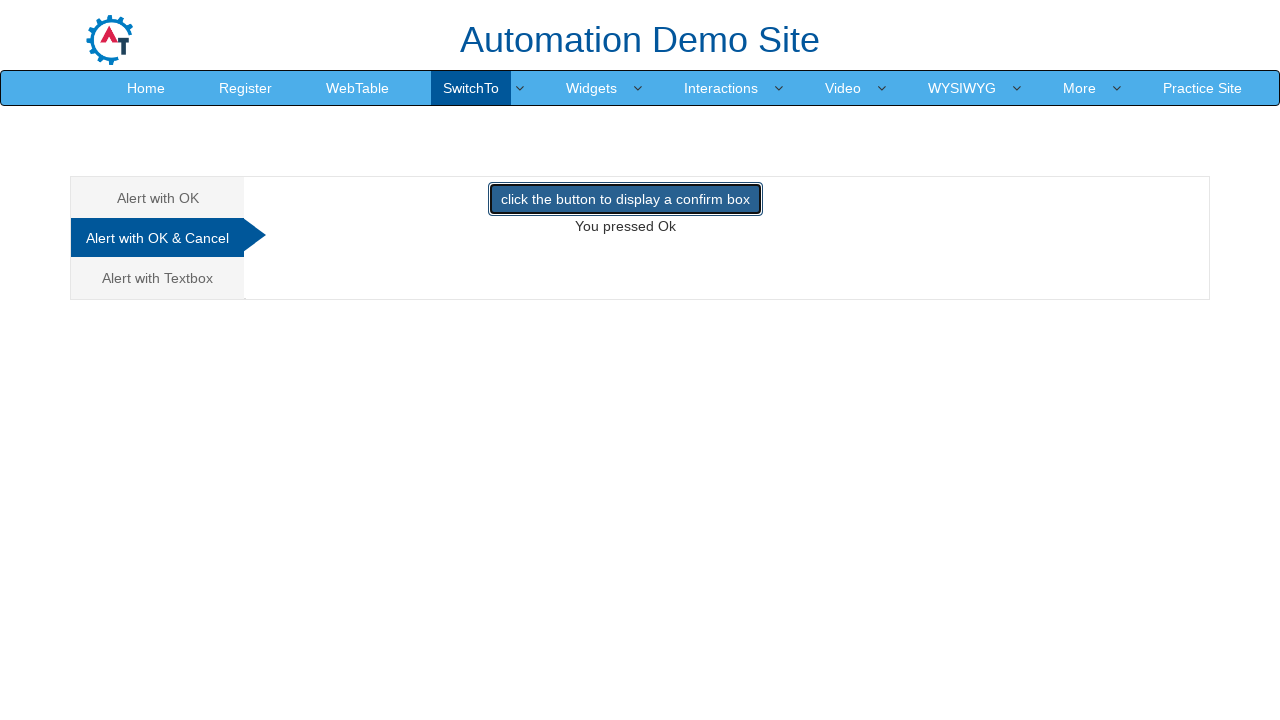

Clicked button to trigger alert and dismissed it with Cancel at (625, 214) on #CancelTab
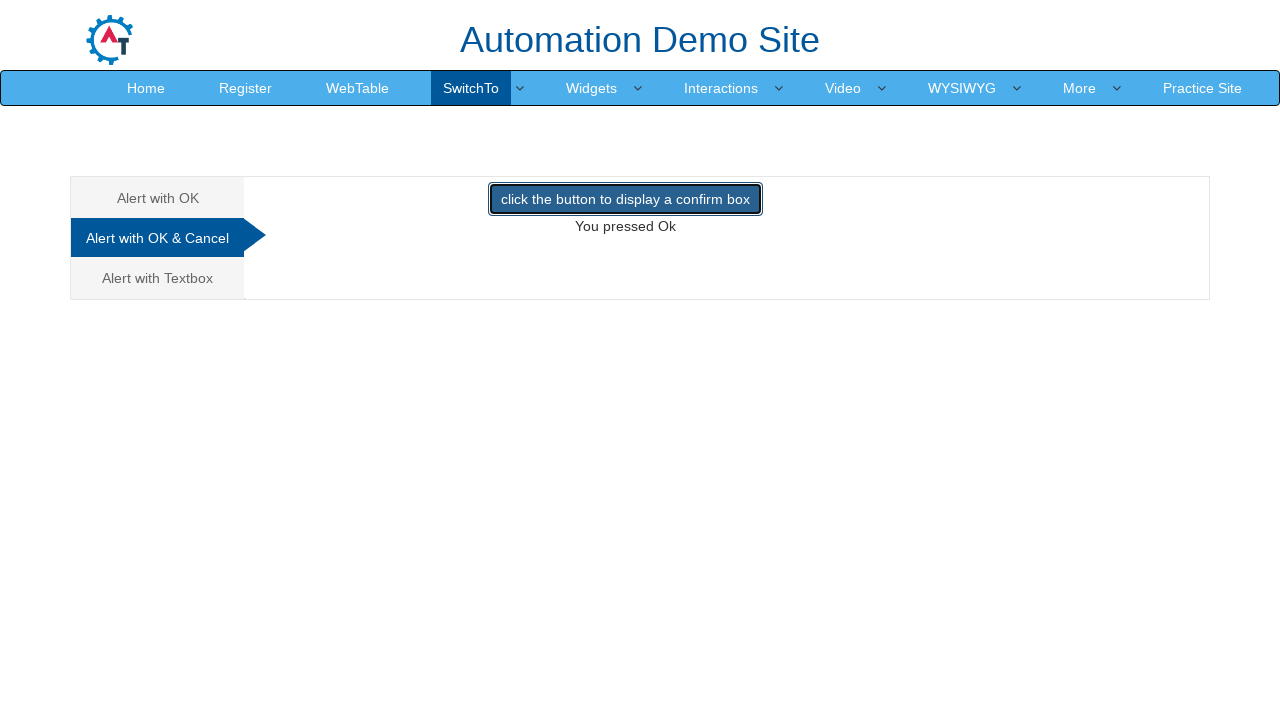

Alert result displayed after dismissing with Cancel
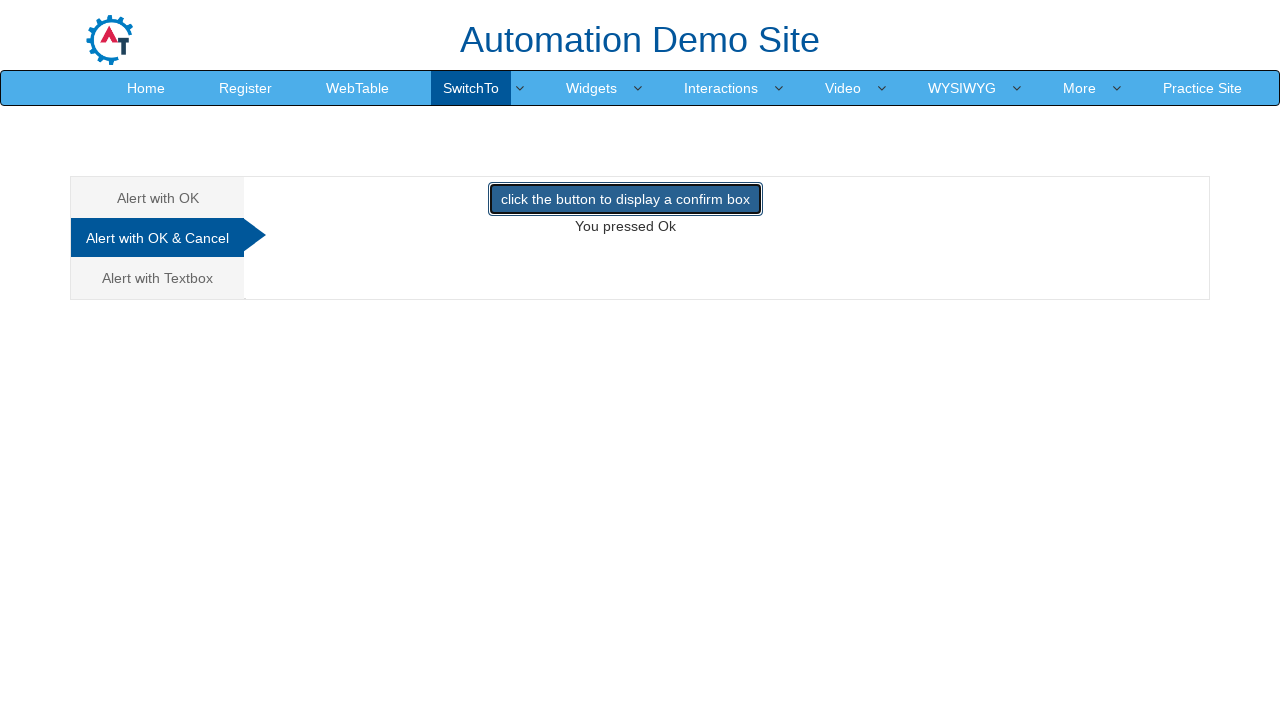

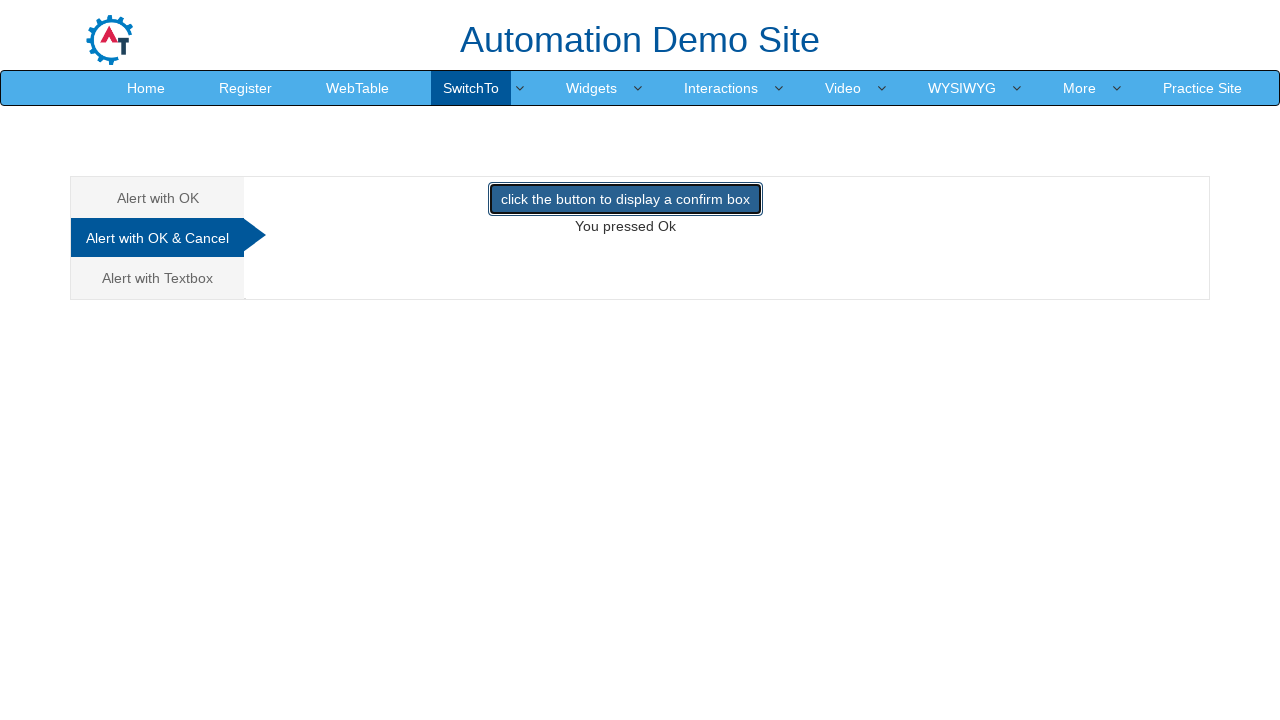